Waits for a price to reach $100, books it, then solves a mathematical captcha challenge

Starting URL: http://suninjuly.github.io/explicit_wait2.html

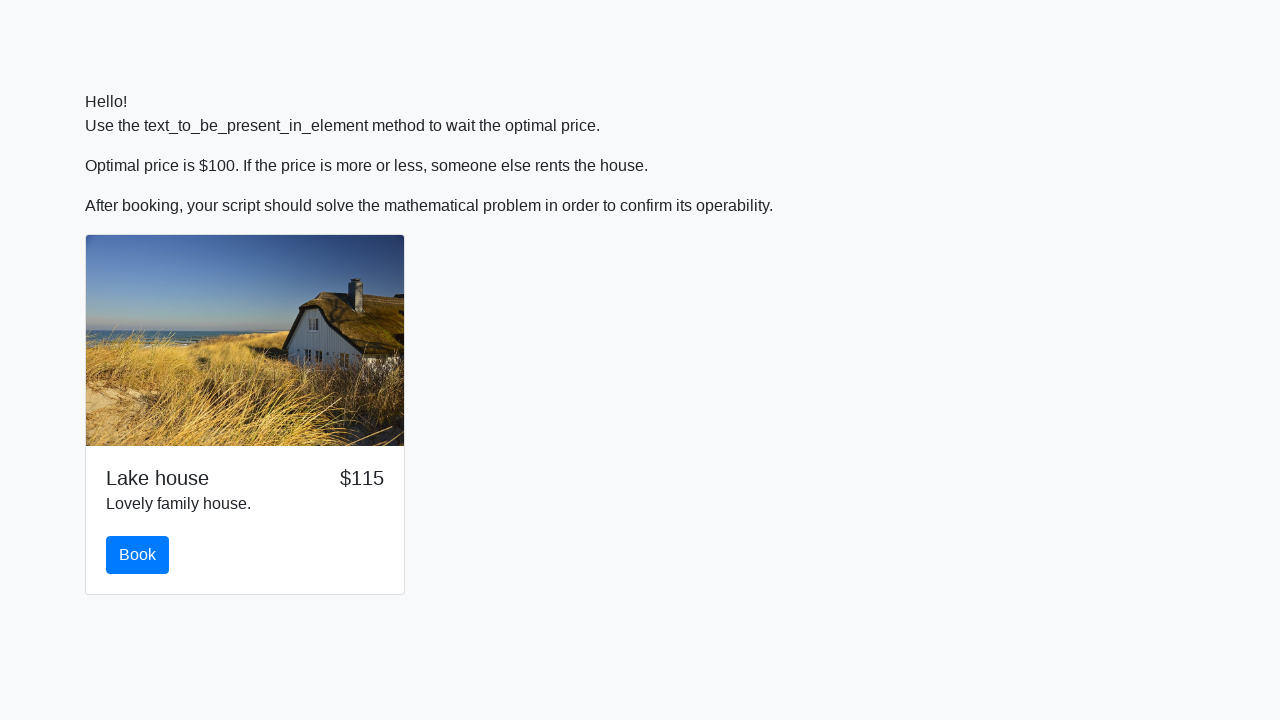

Waited for price to reach $100
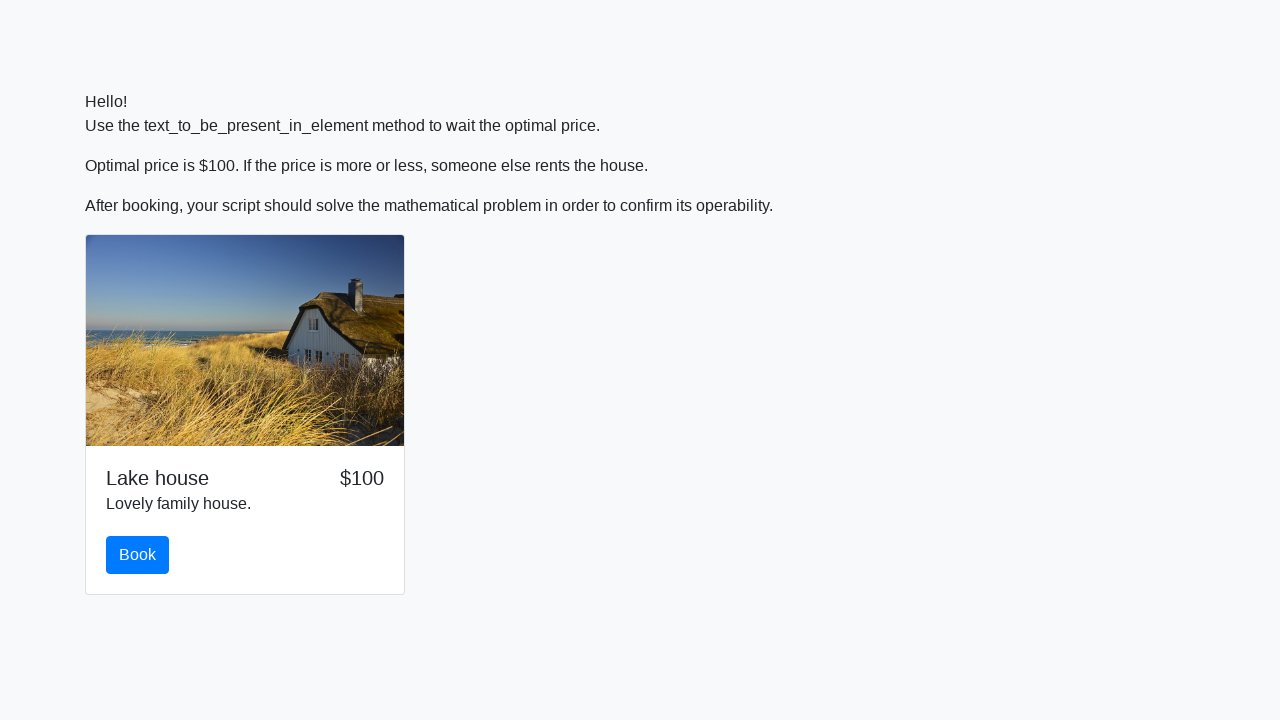

Clicked the book button at (138, 555) on #book
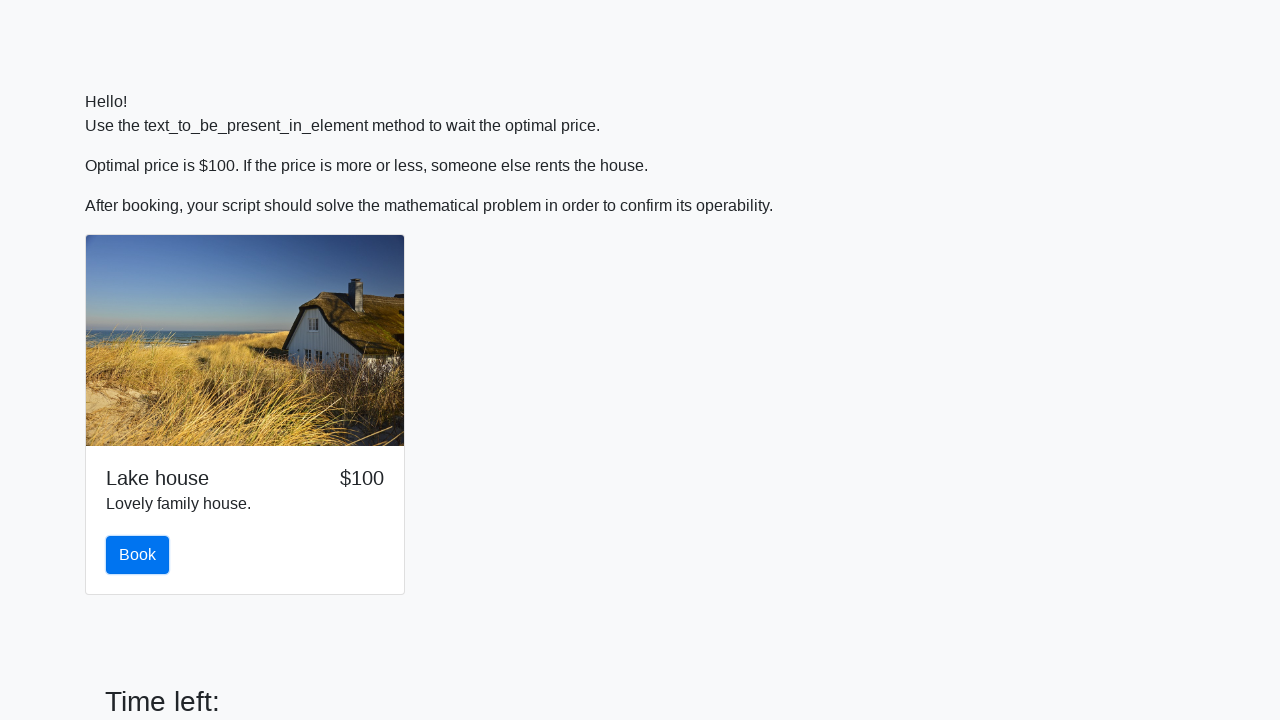

Retrieved the math problem value from input_value element
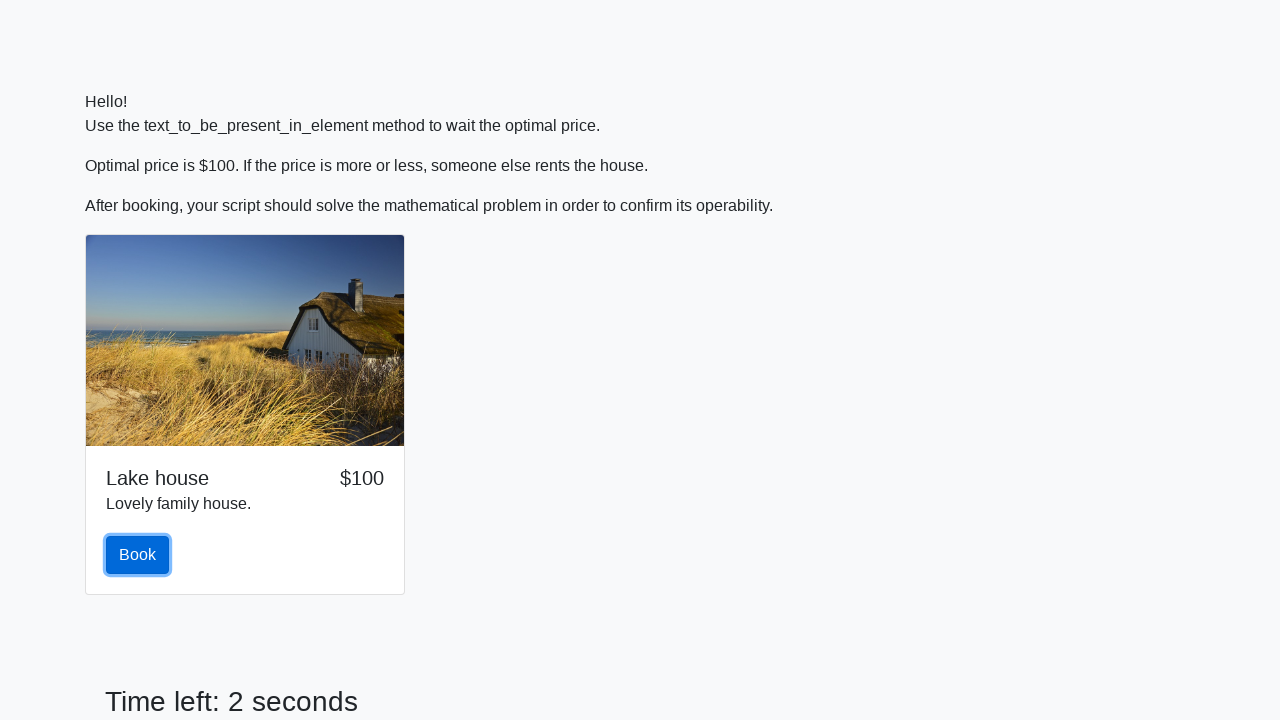

Calculated the mathematical solution for the captcha
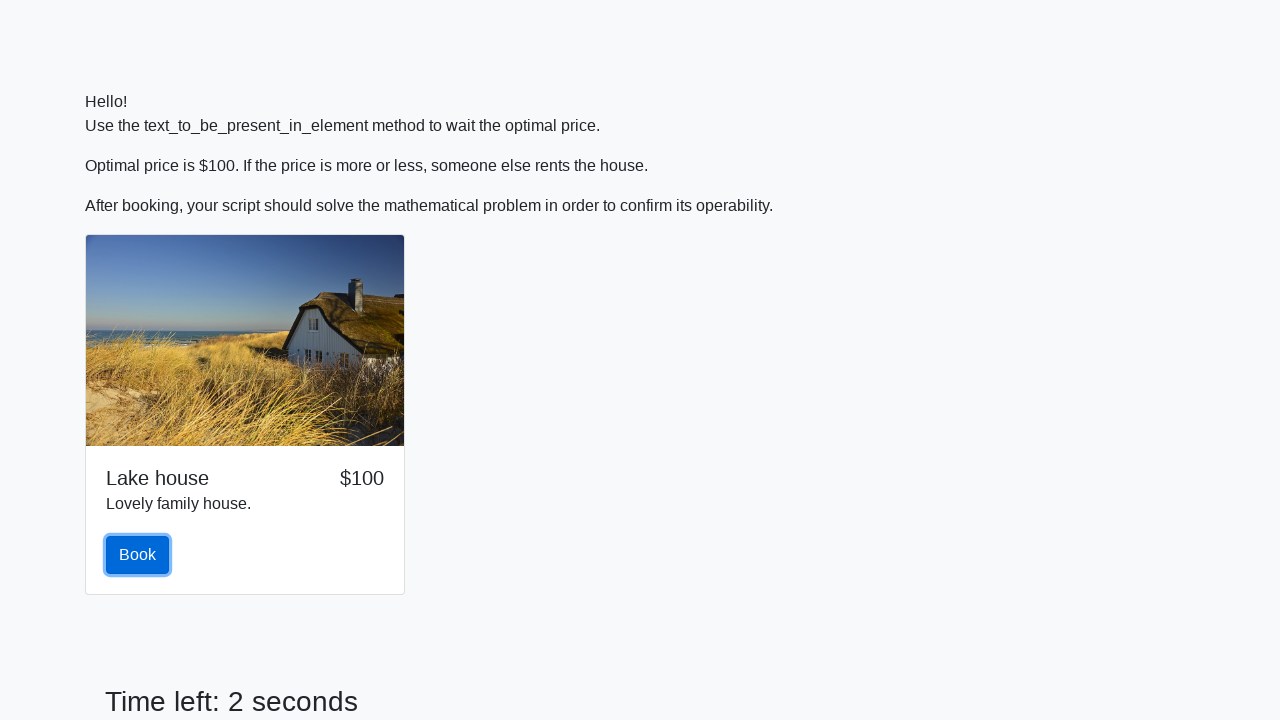

Scrolled answer input field into view
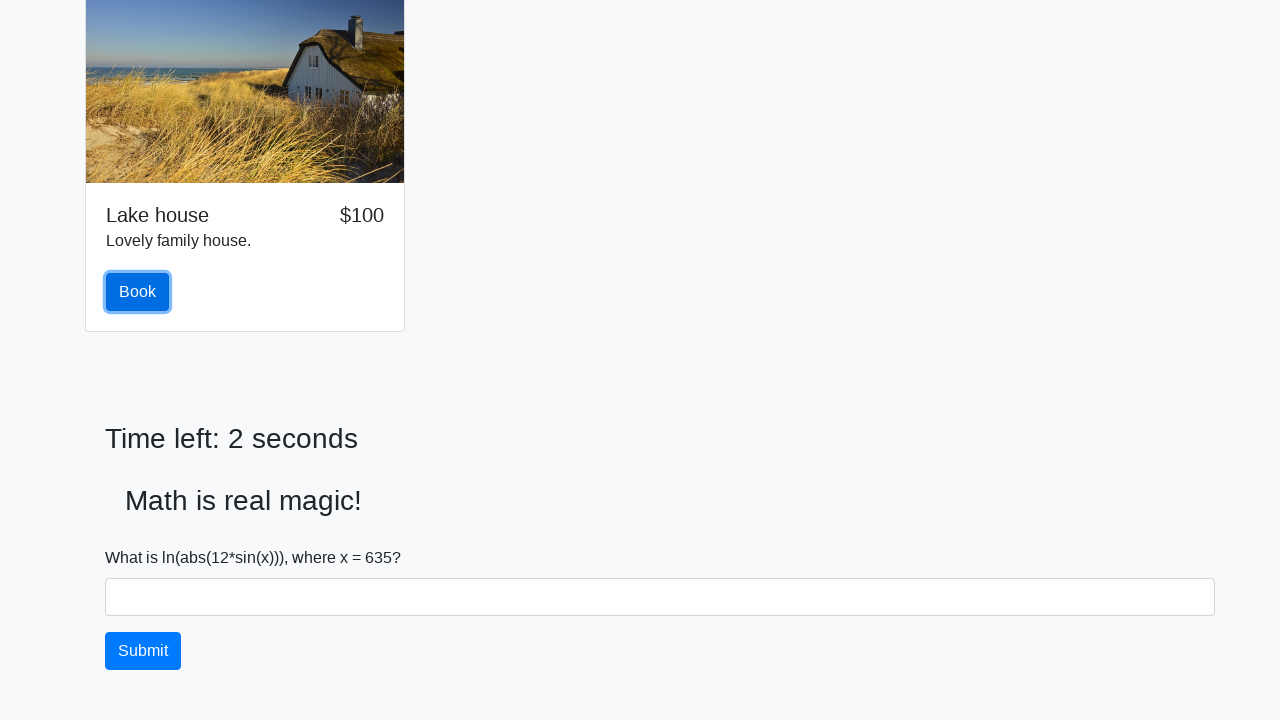

Filled answer input with calculated value: 1.5377370499526377 on #answer
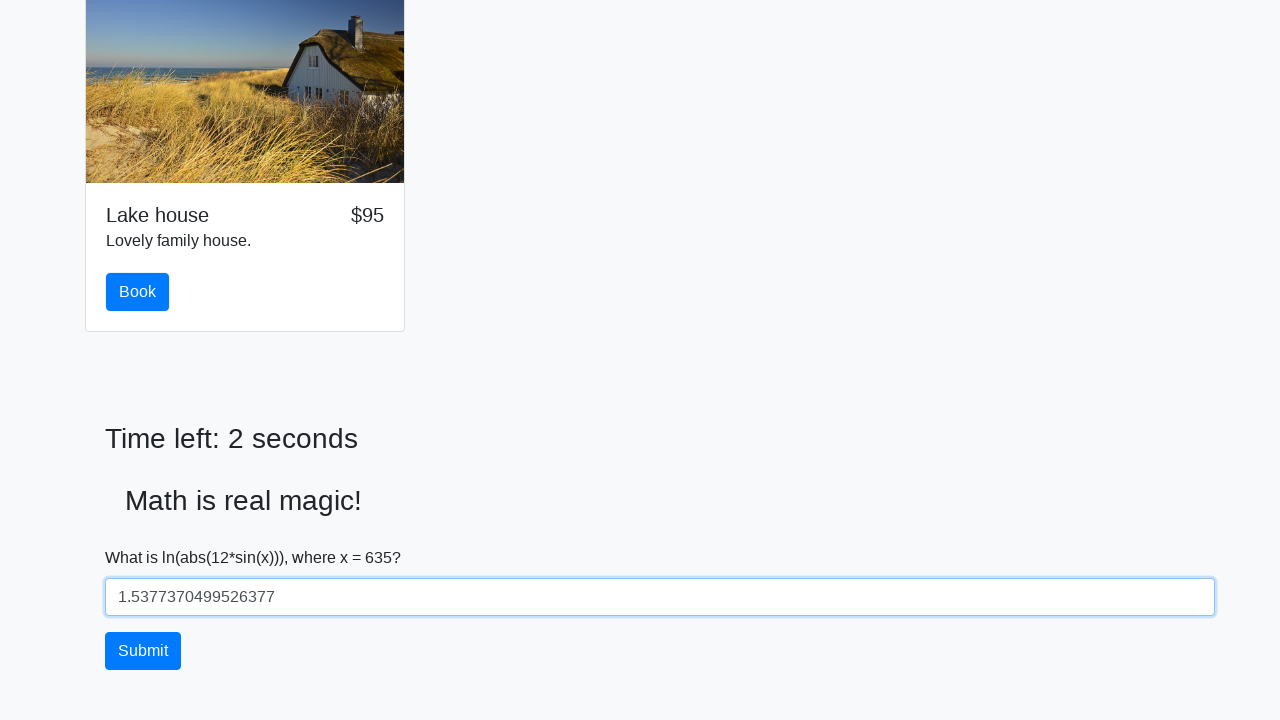

Scrolled solve button into view
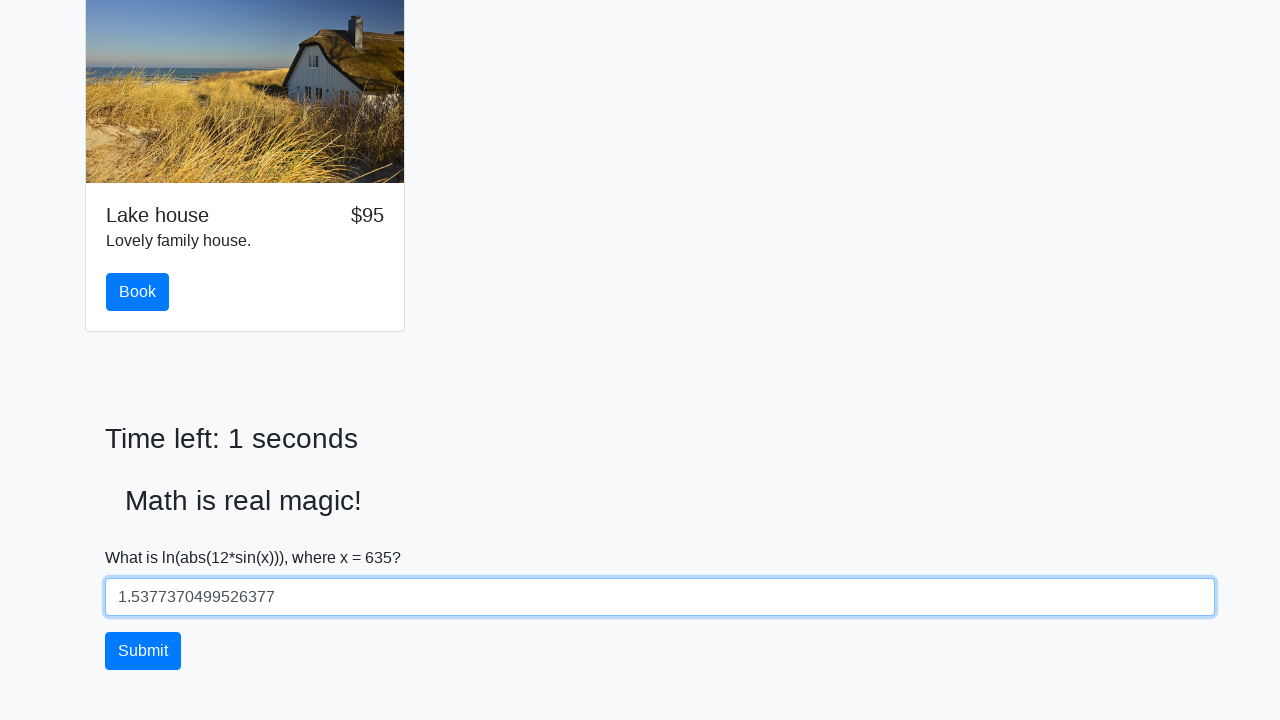

Clicked the solve button to submit the captcha answer at (143, 651) on #solve
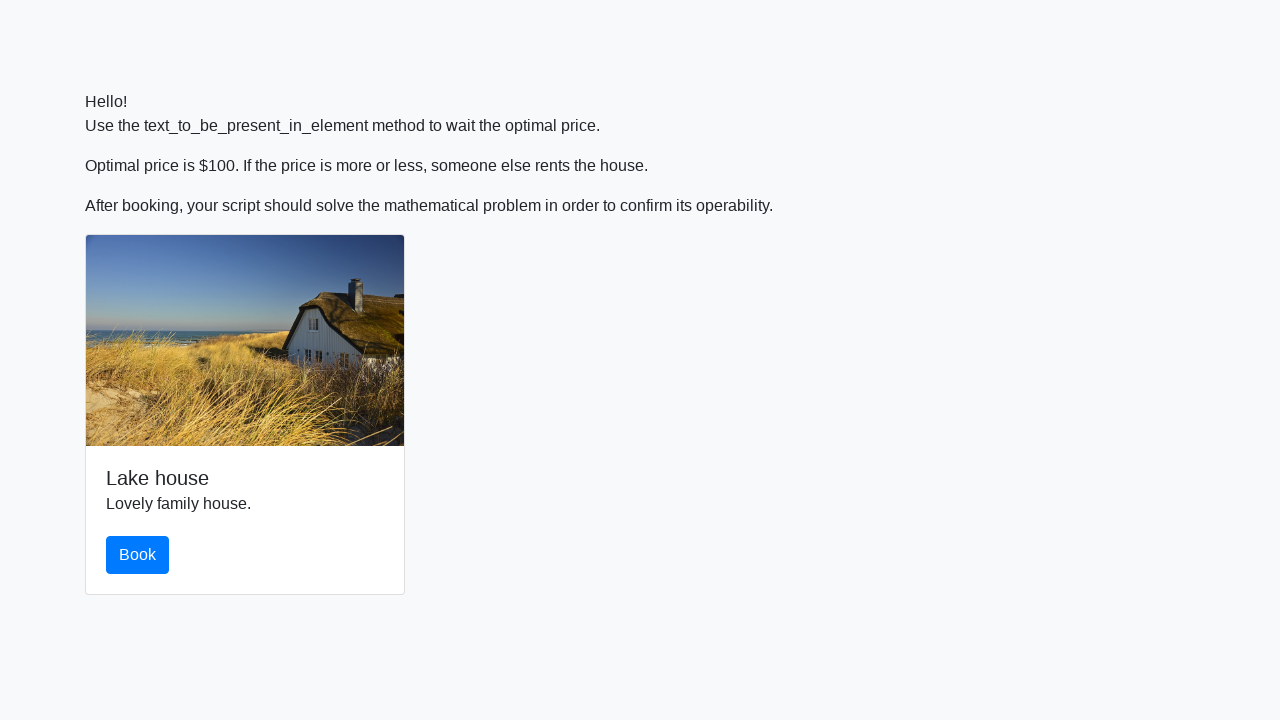

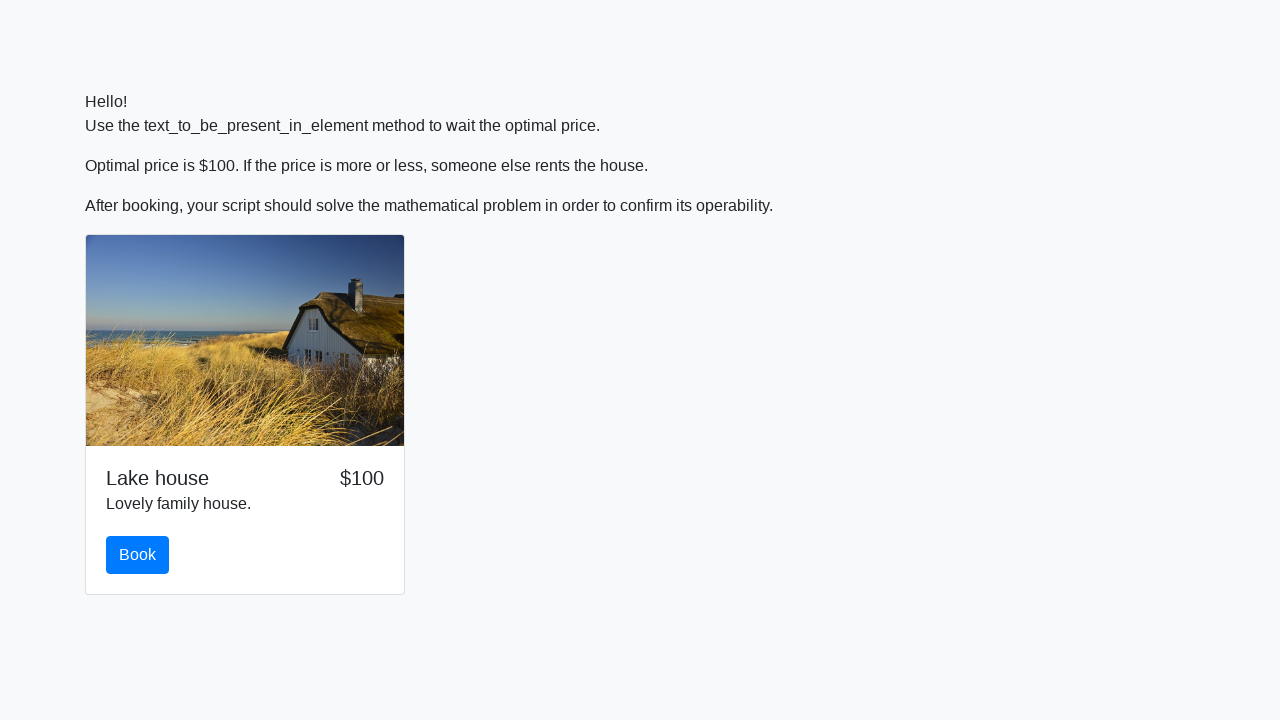